Automates McDonald's customer feedback survey by clicking the continue button, filling in a 12-digit receipt code split across three fields, entering the purchase amount split into dollars and cents, and submitting the form.

Starting URL: https://www.mcdfoodforthoughts.com/

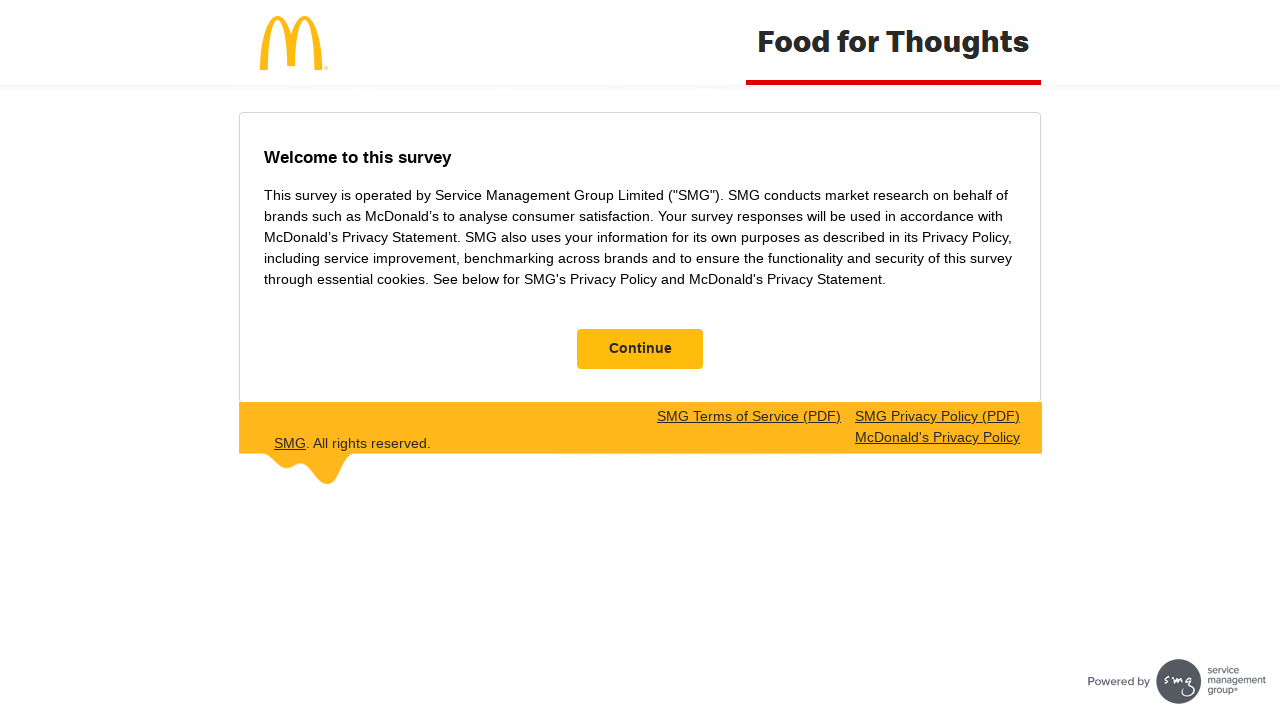

Waited for continue button to be visible on initial page
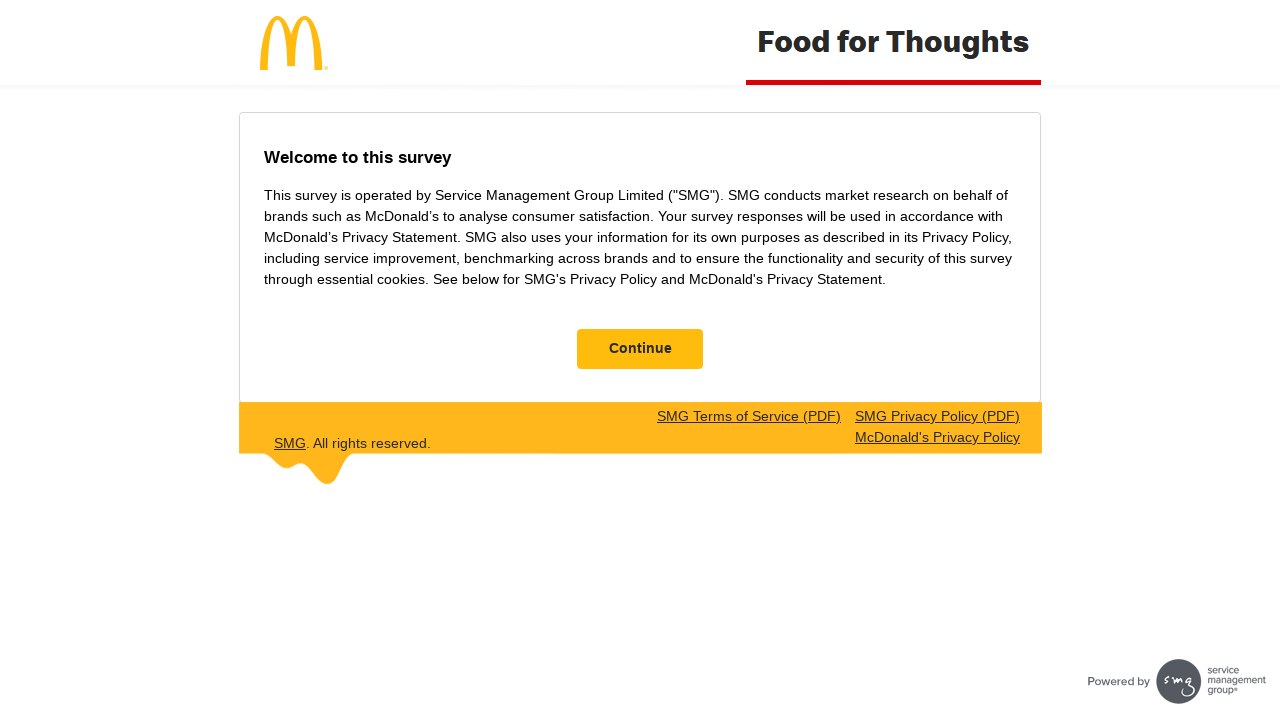

Clicked continue button to proceed to survey form at (640, 349) on #NextButton
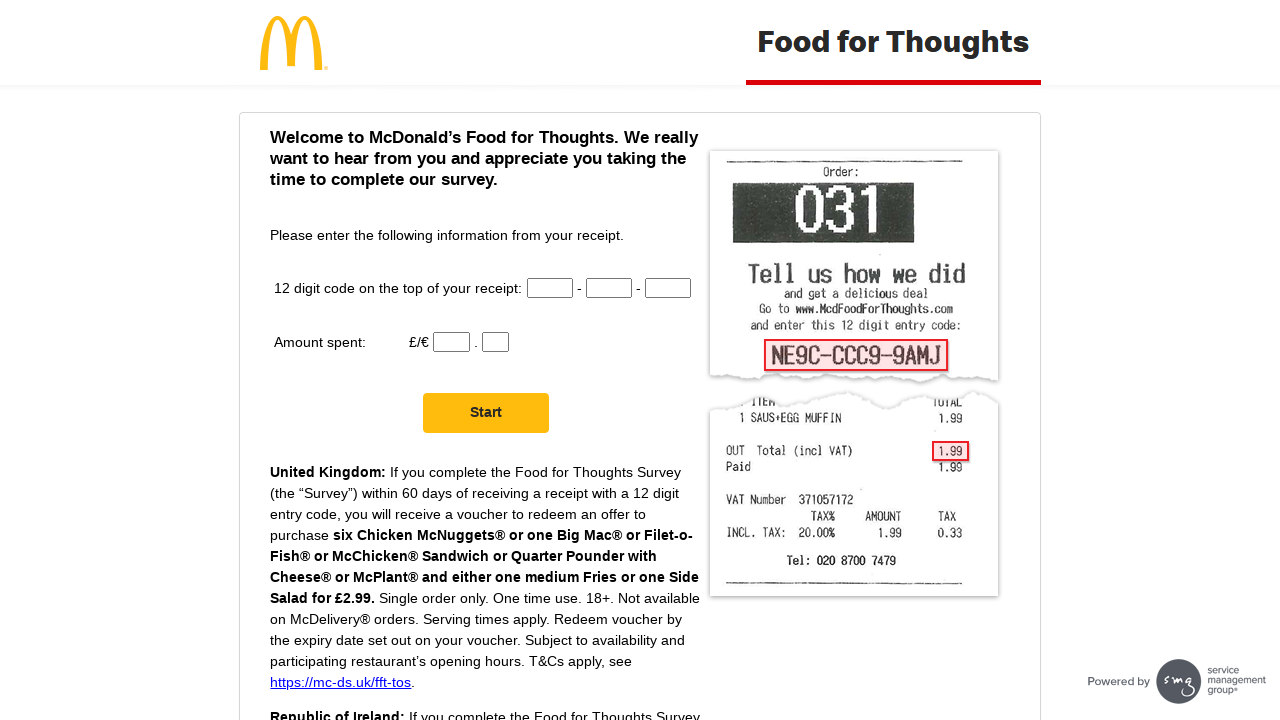

Survey entry form loaded successfully
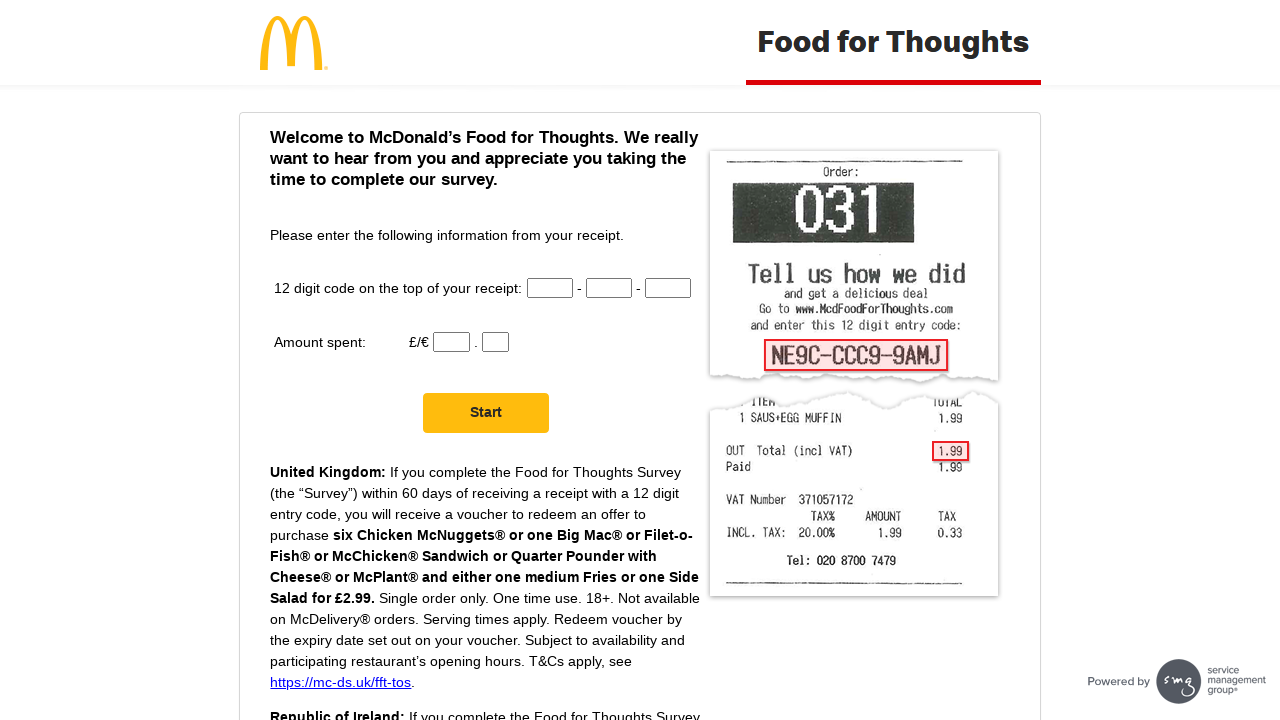

Filled first part of receipt code: 8K7N on #CN1
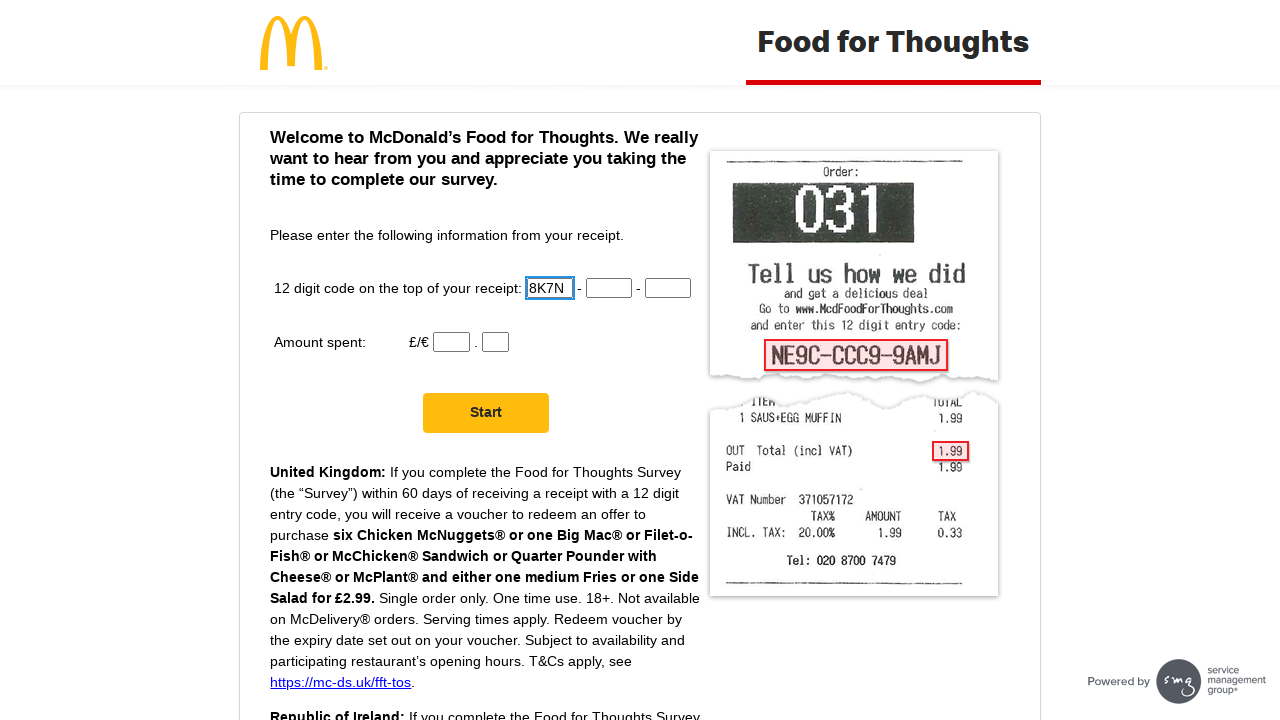

Filled second part of receipt code: NPTQ on #CN2
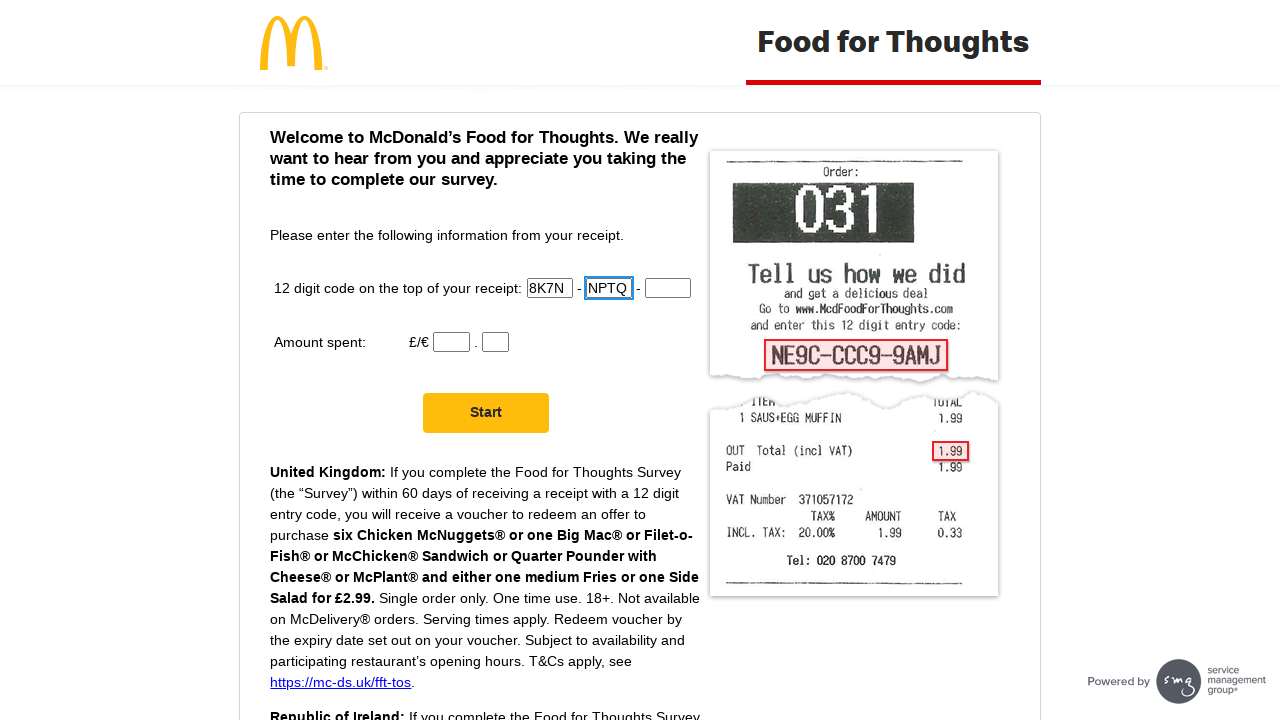

Filled third part of receipt code: RX4M on #CN3
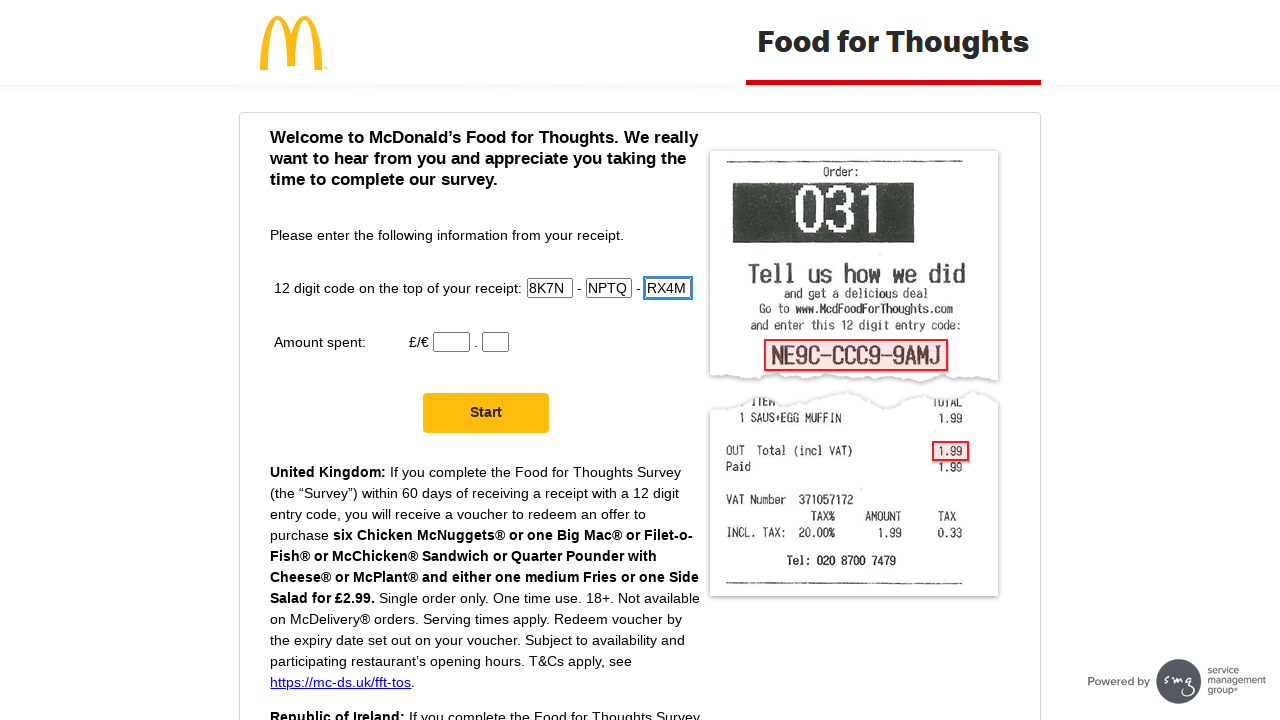

Filled dollars amount: 12 on #AmountSpent1
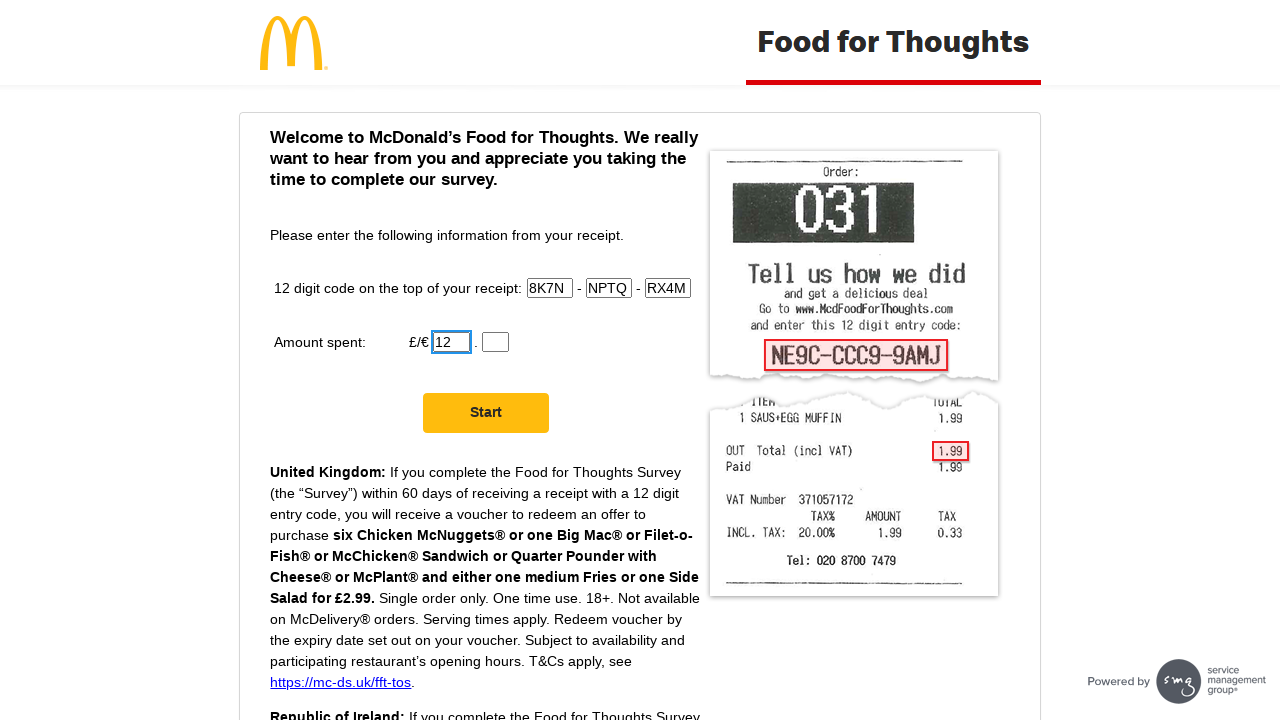

Filled cents amount: 47 on #AmountSpent2
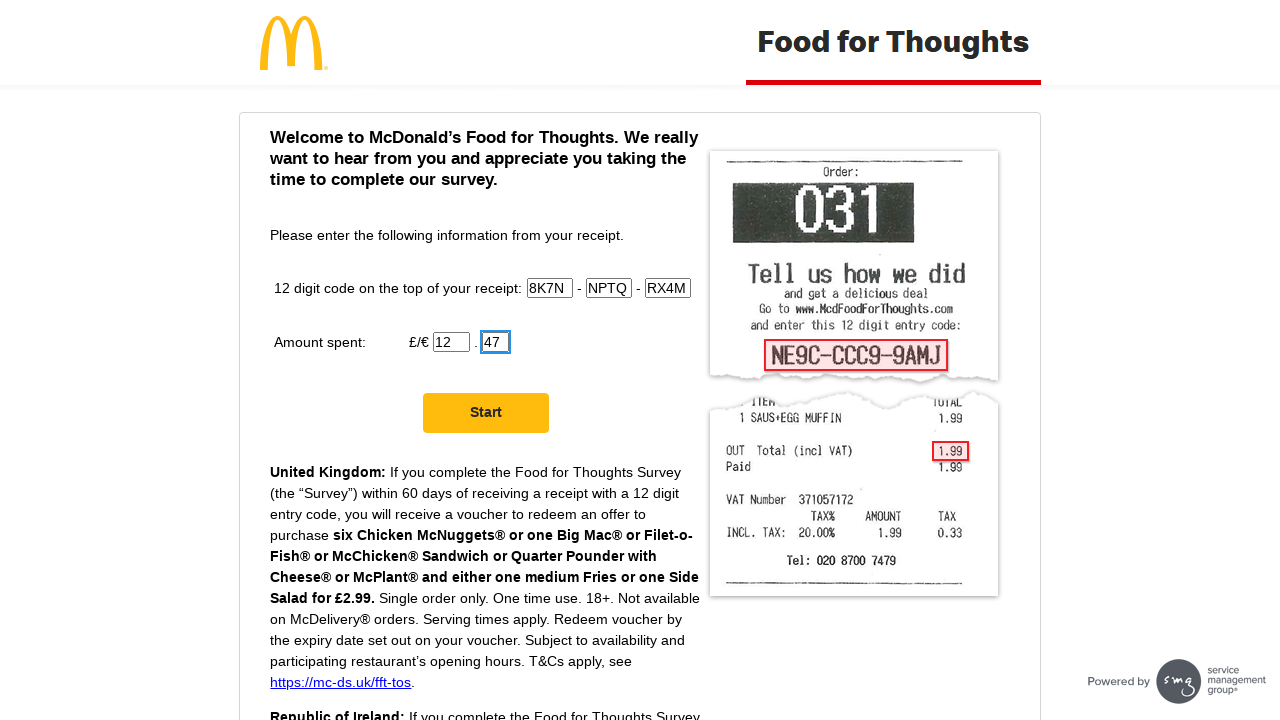

Clicked submit button to complete survey submission at (486, 413) on #NextButton
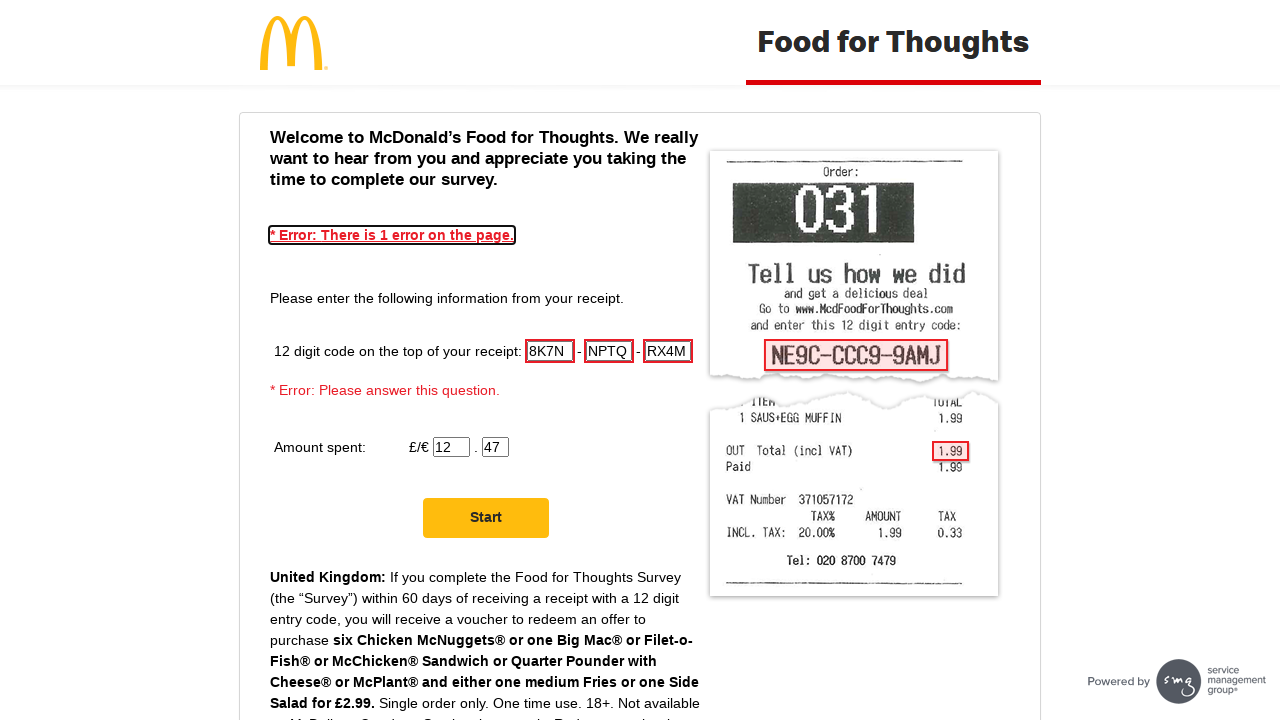

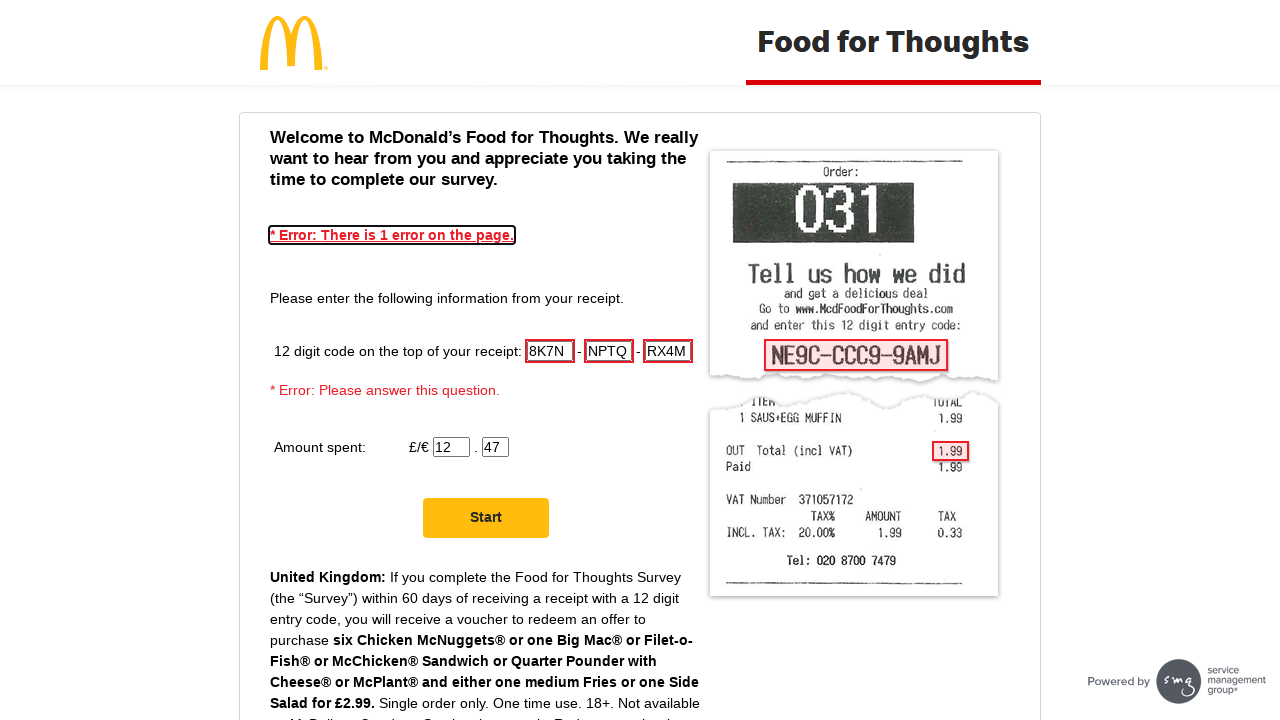